Navigates to the Demoblaze demo e-commerce website and waits for the page to load

Starting URL: https://www.demoblaze.com

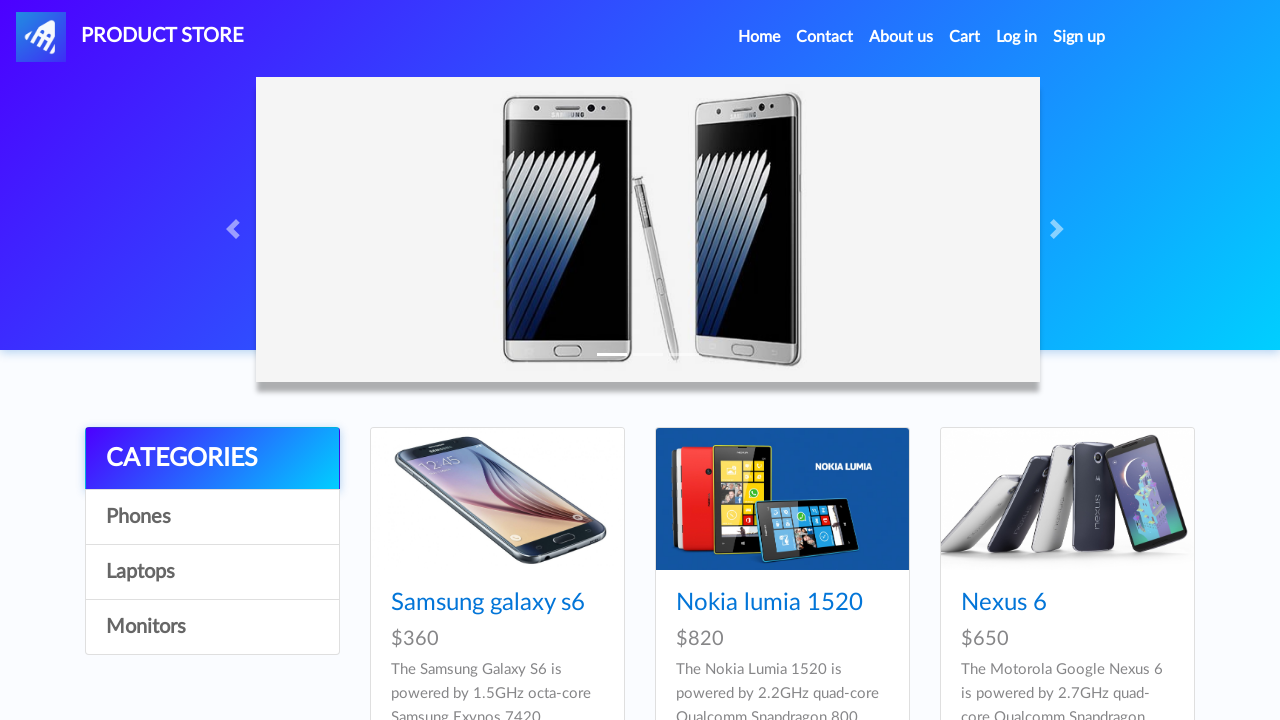

Waited for page to fully load (networkidle state reached)
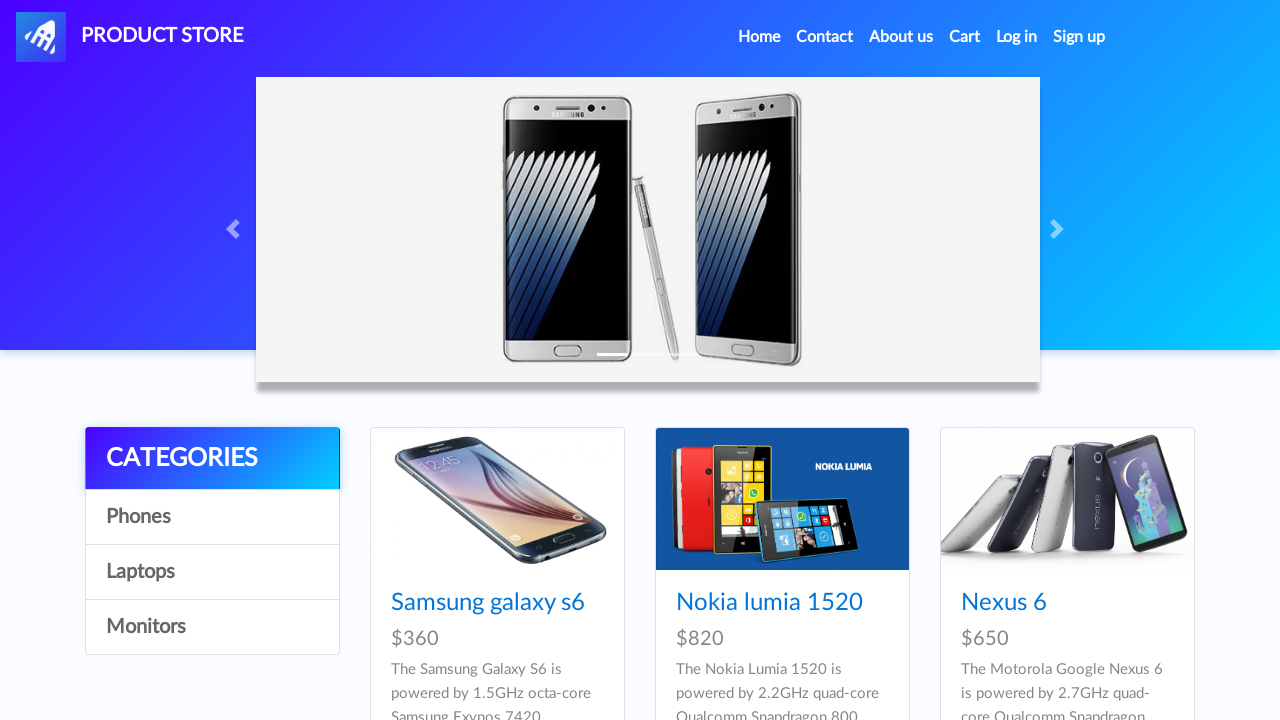

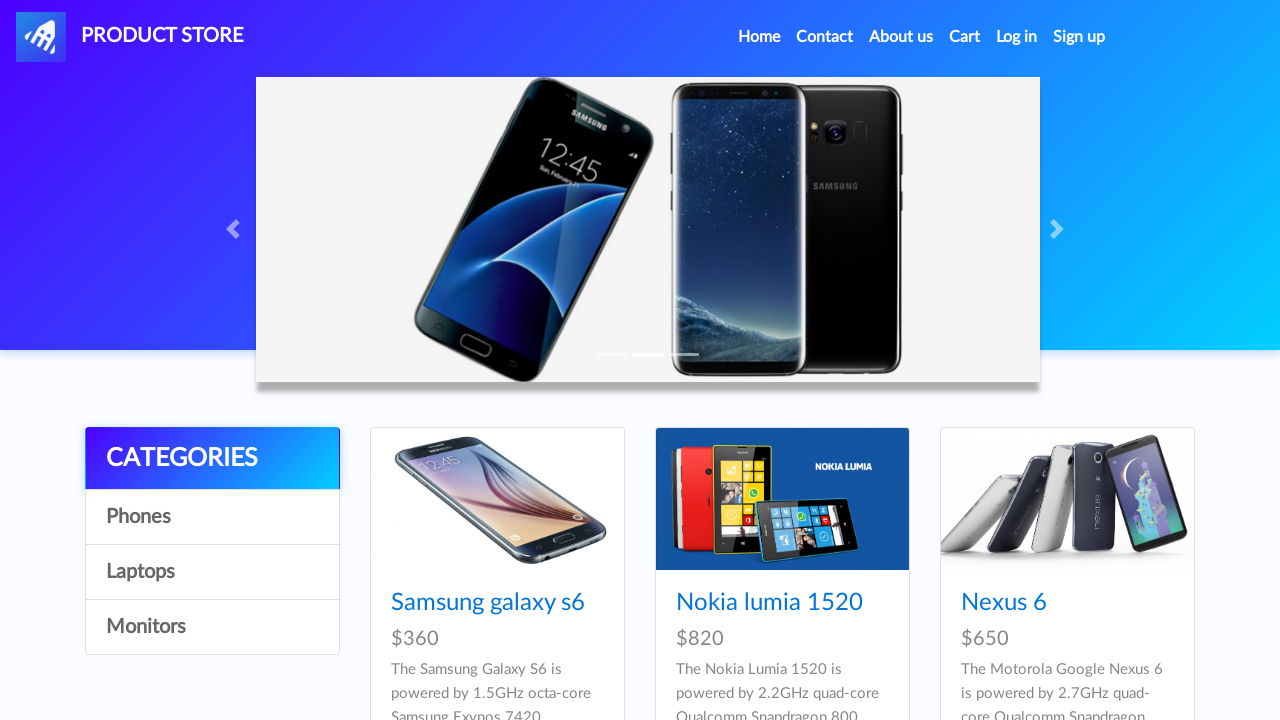